Tests TODO form by adding an item and marking it as completed using the checkbox.

Starting URL: http://demo.playwright.dev/todomvc

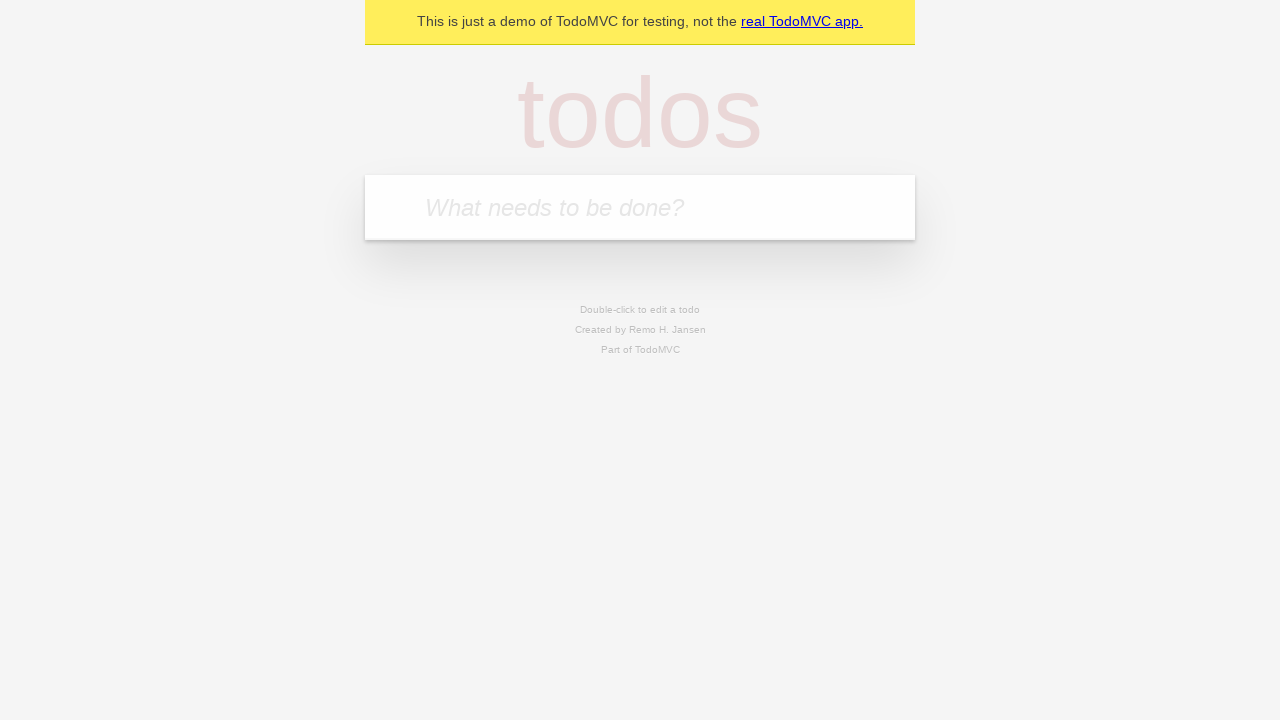

Filled todo input field with 'John Doe' on [placeholder="What needs to be done?"]
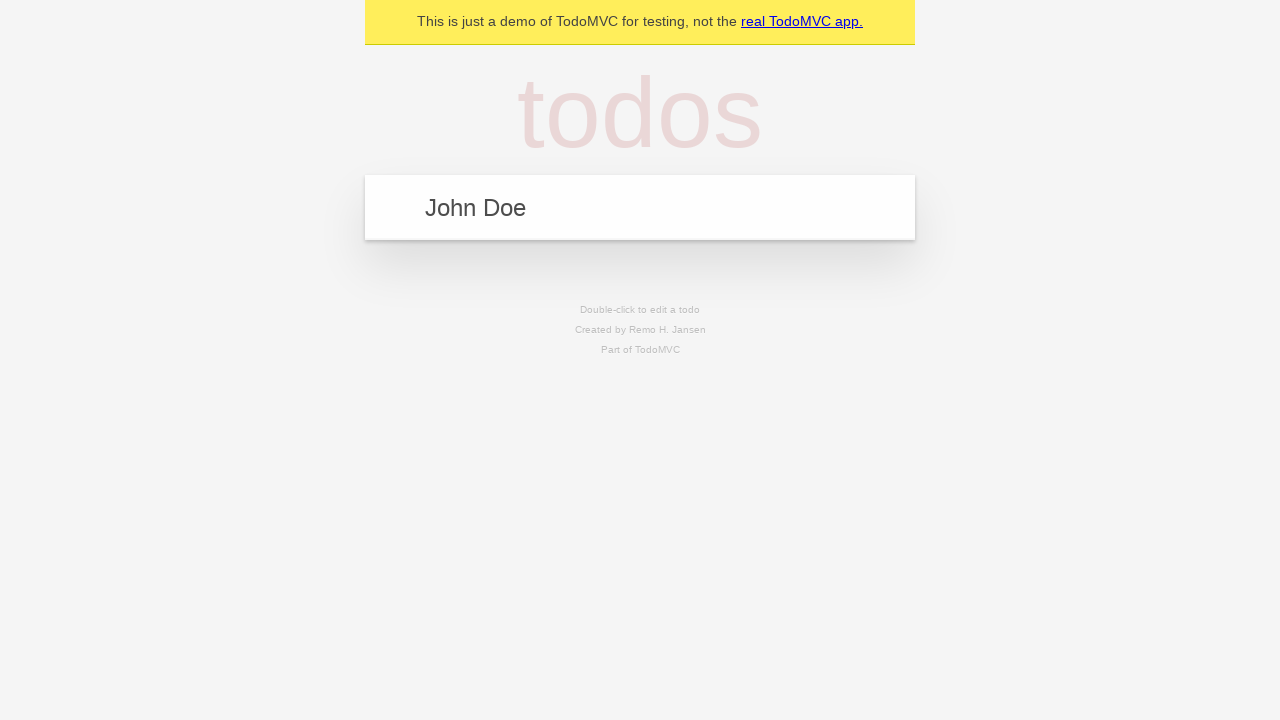

Pressed Enter to submit the todo item on [placeholder="What needs to be done?"]
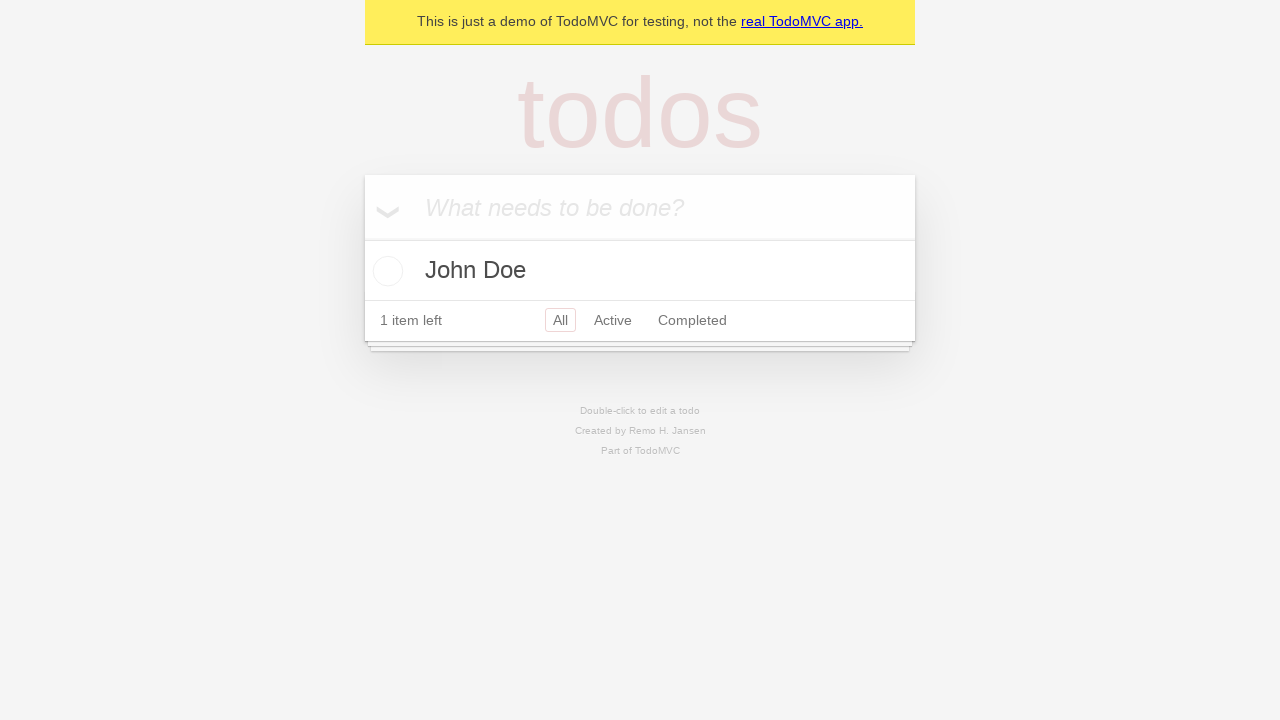

Checked the todo item as completed at (385, 271) on .toggle
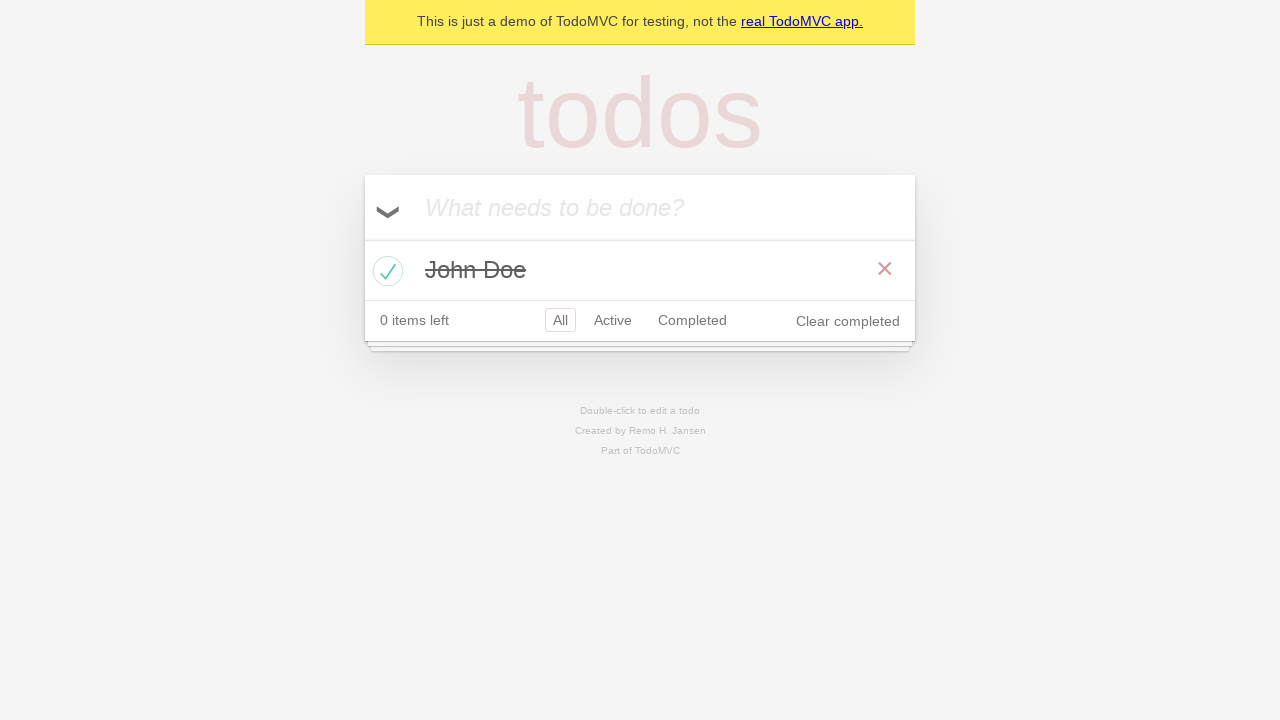

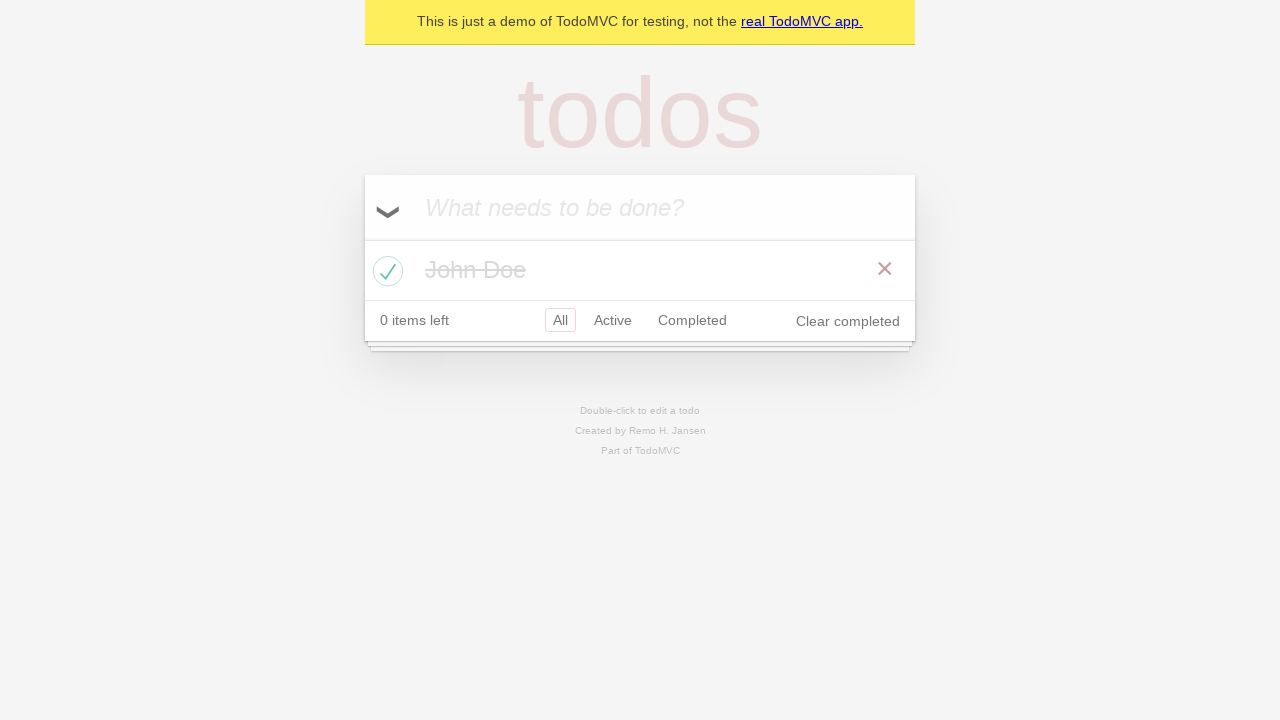